Tests clicking a submit button on the RPA Challenge website to verify click functionality works correctly

Starting URL: https://www.rpachallenge.com/

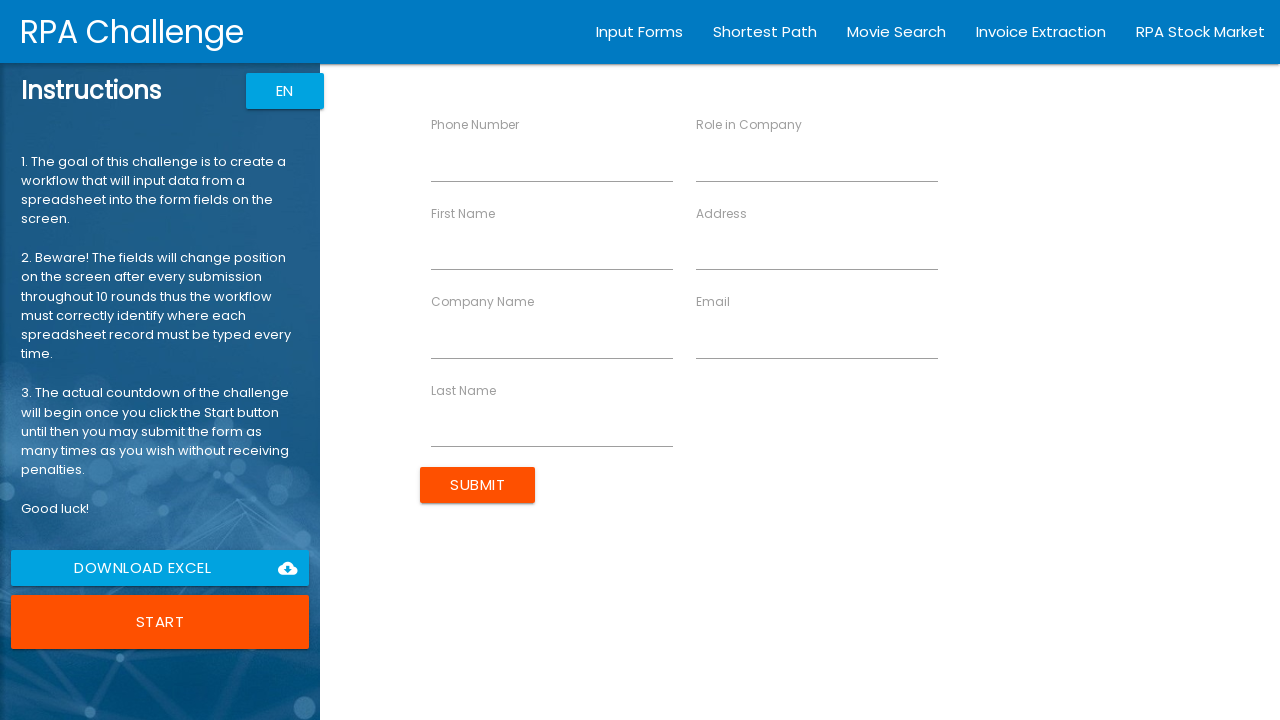

Navigated to RPA Challenge website
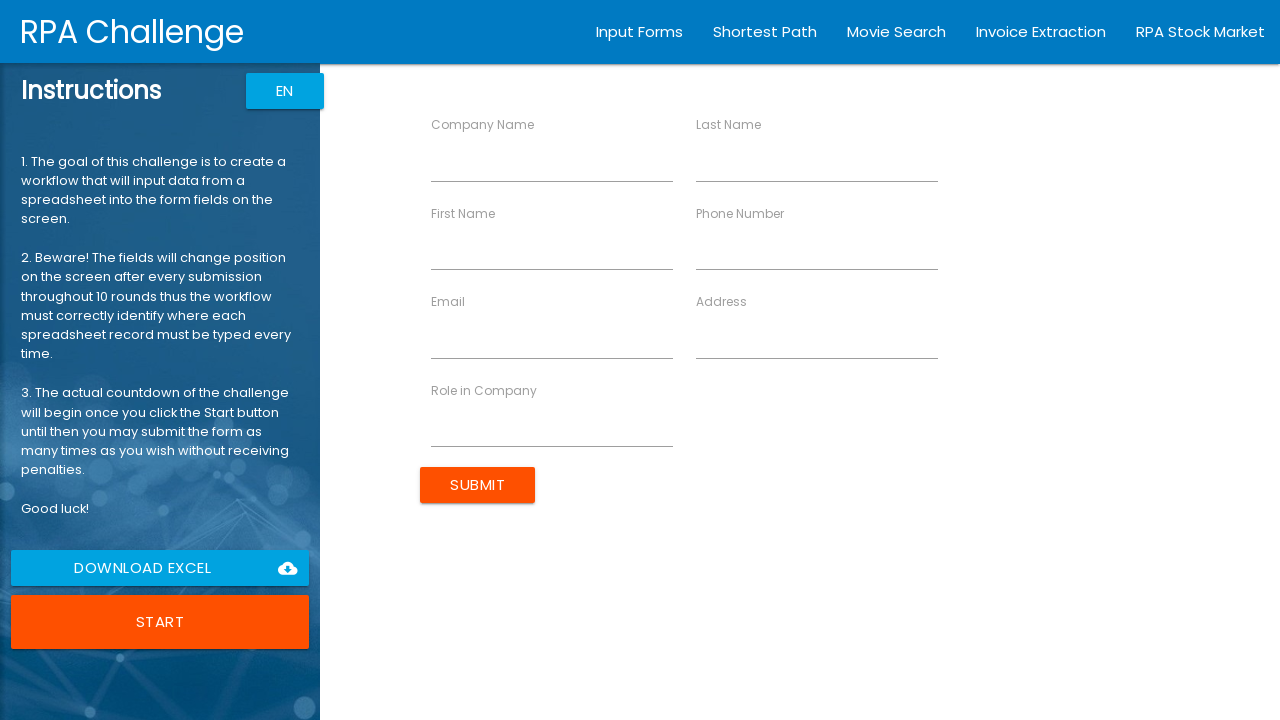

Clicked submit button to verify click functionality at (478, 485) on input[type='submit']
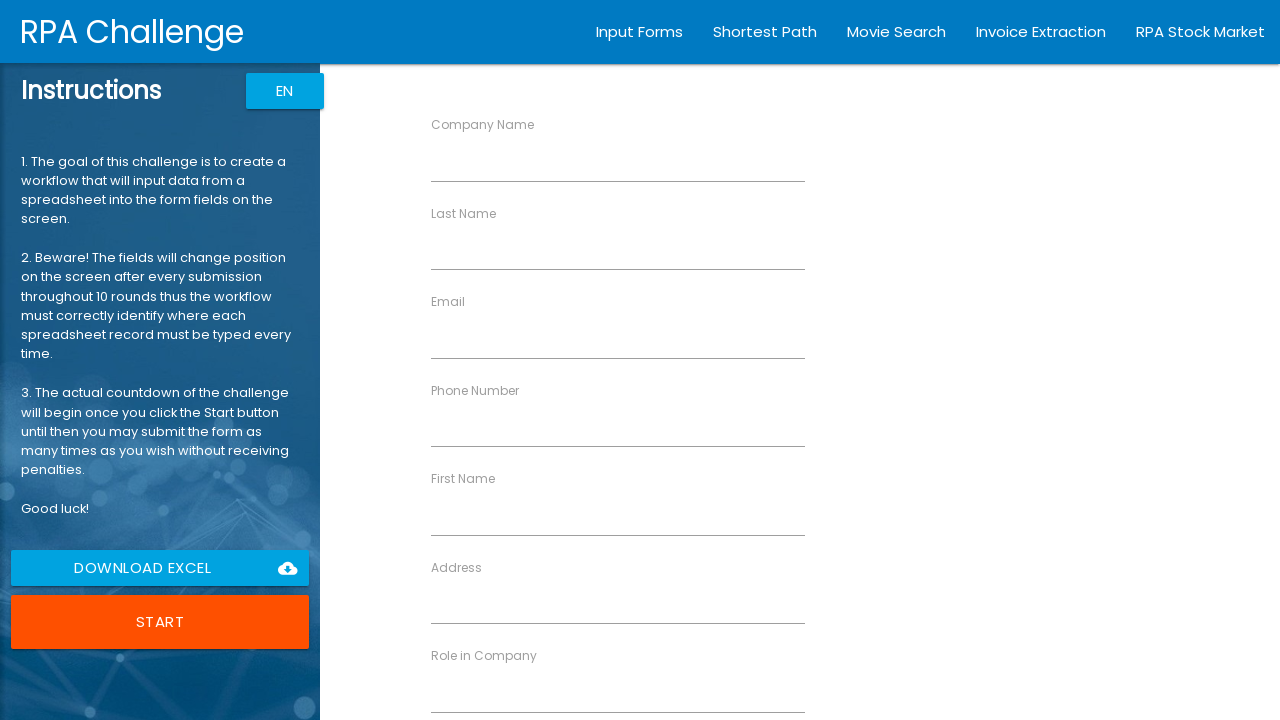

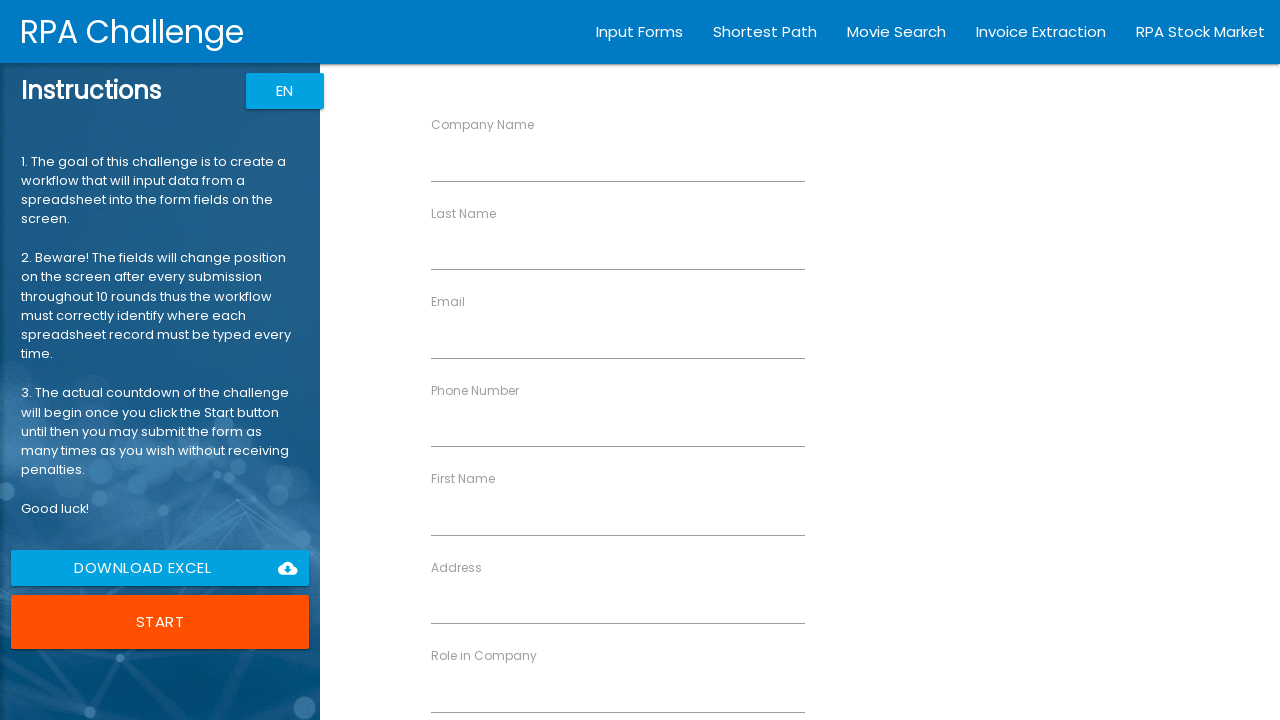